Tests form input functionality on LetCode's edit page by filling multiple text fields including full name and other input fields, clearing existing values where needed.

Starting URL: https://letcode.in/edit

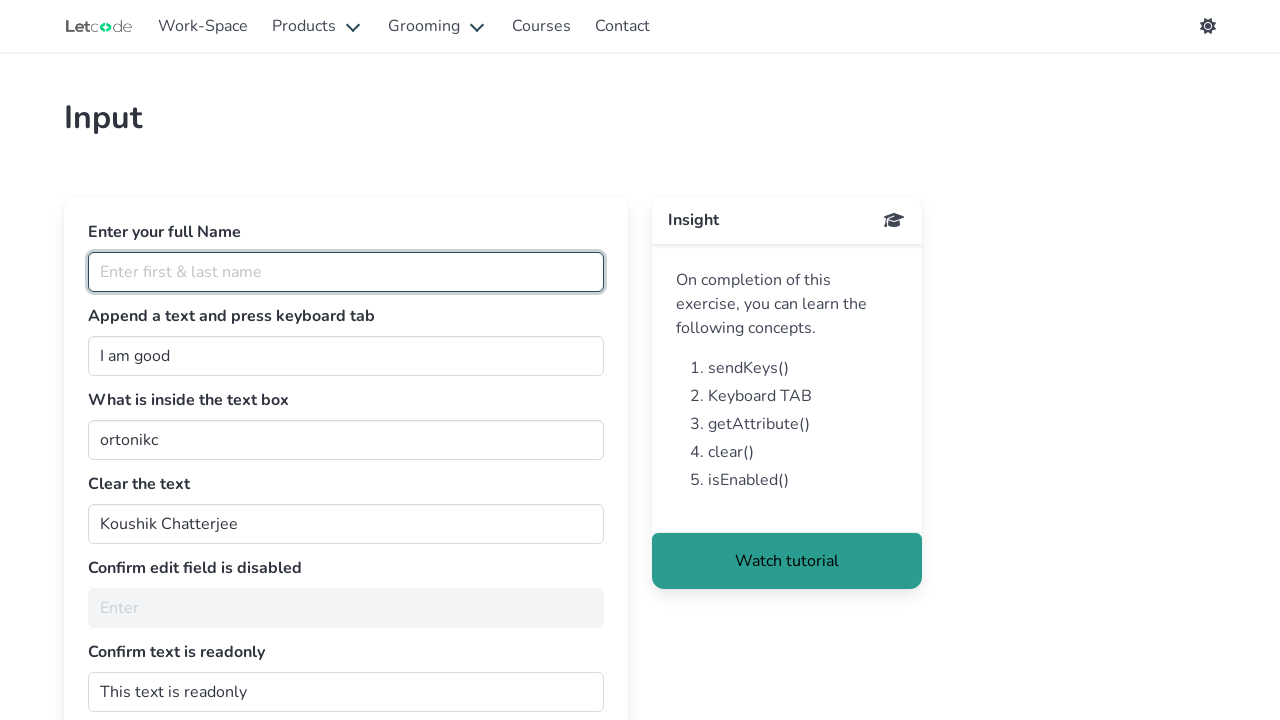

Filled full name field with 'John Anderson' on #fullName
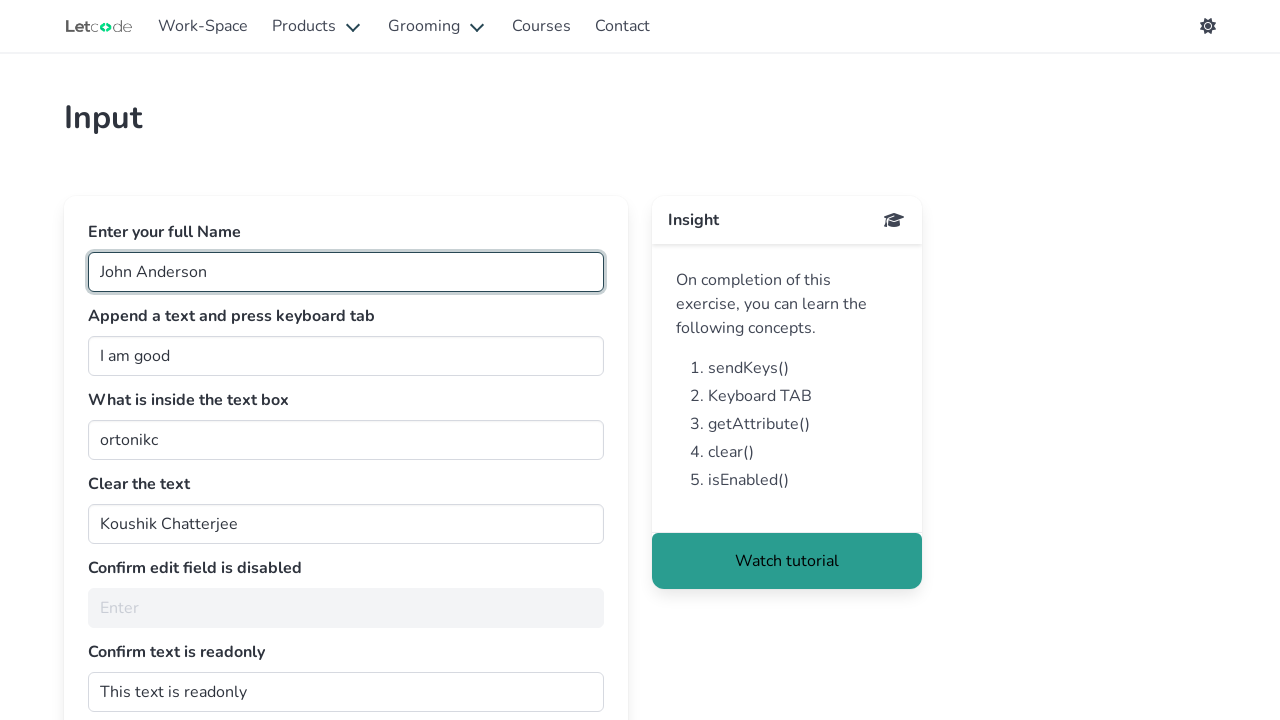

Cleared join field on #join
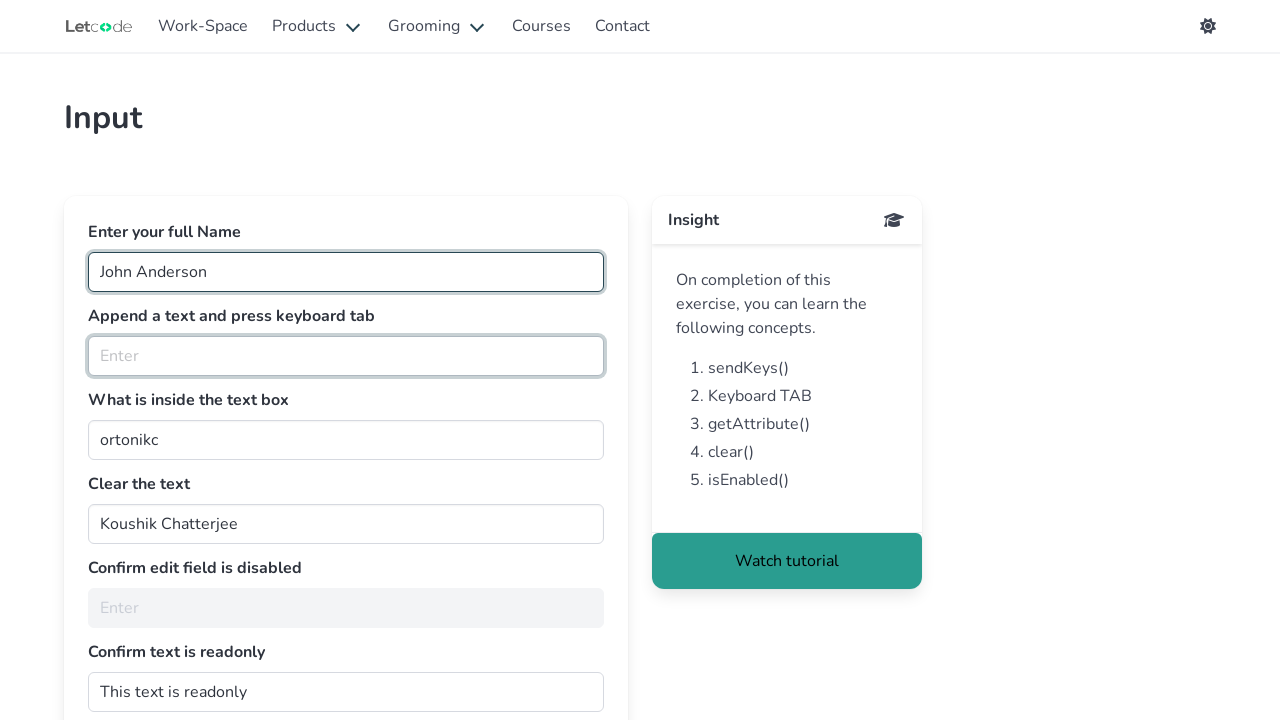

Filled join field with 'Software Developer' on #join
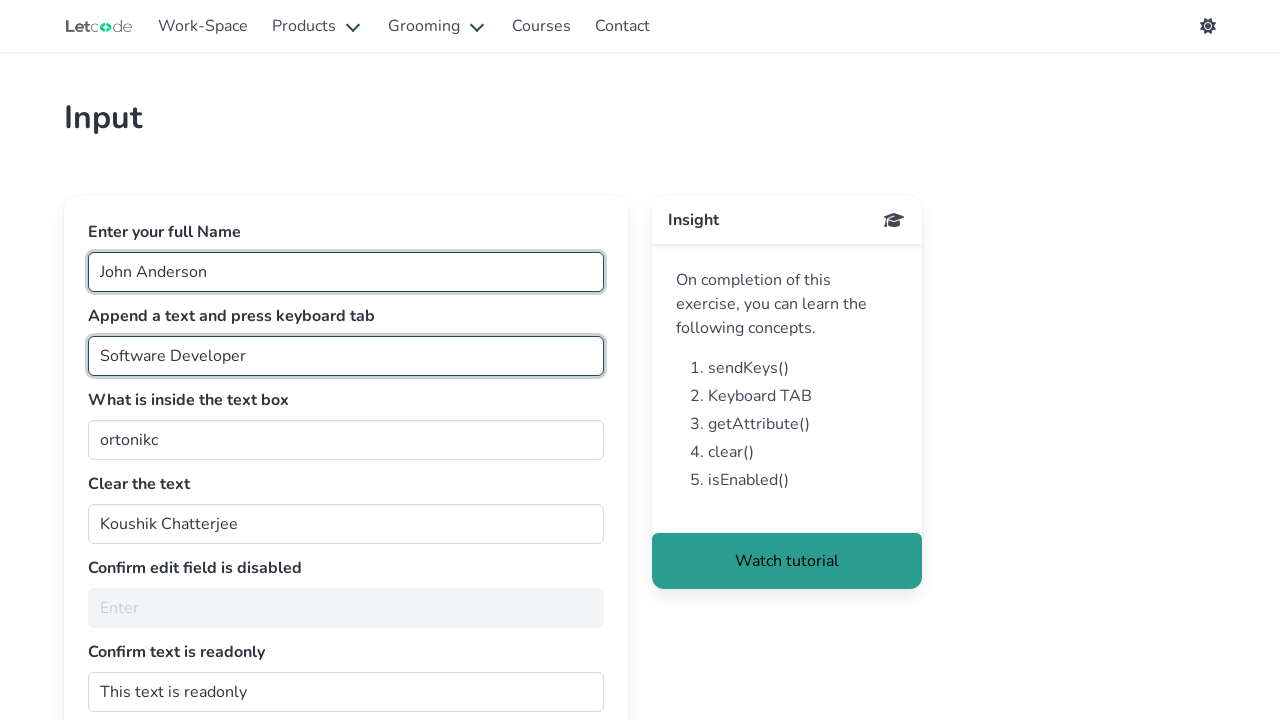

Cleared getMe field on #getMe
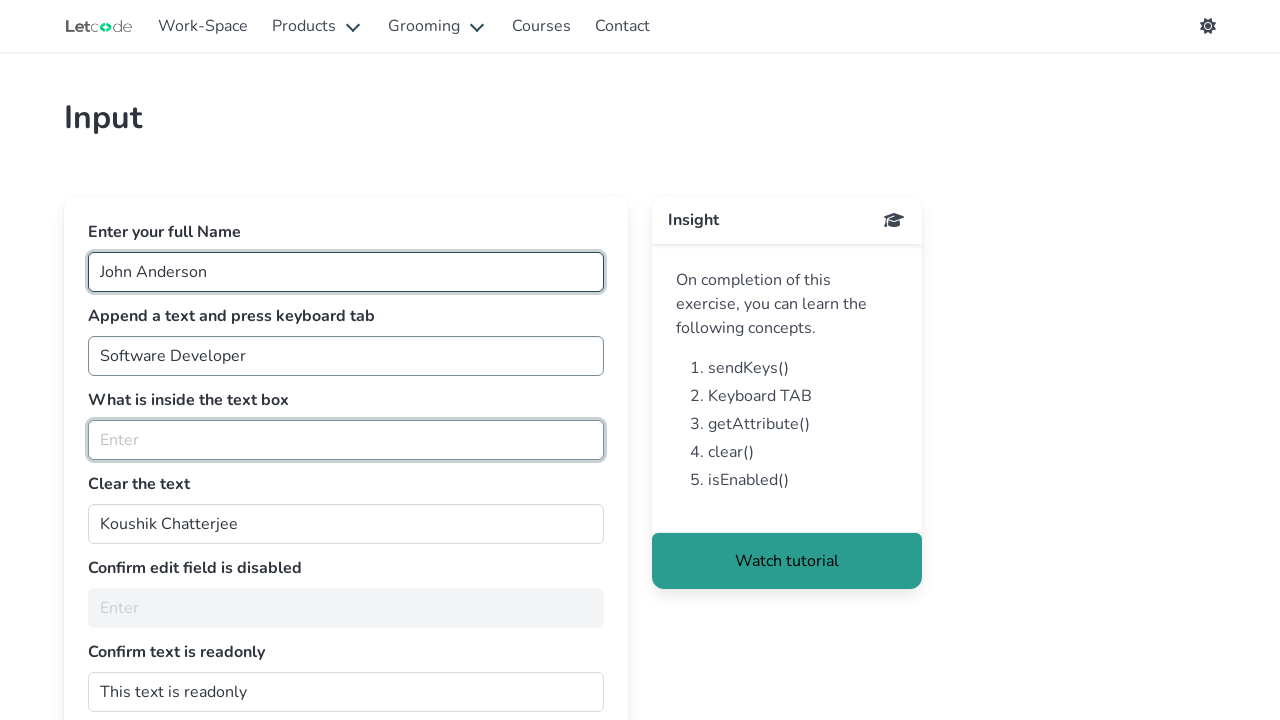

Filled getMe field with 'test@example.org' on #getMe
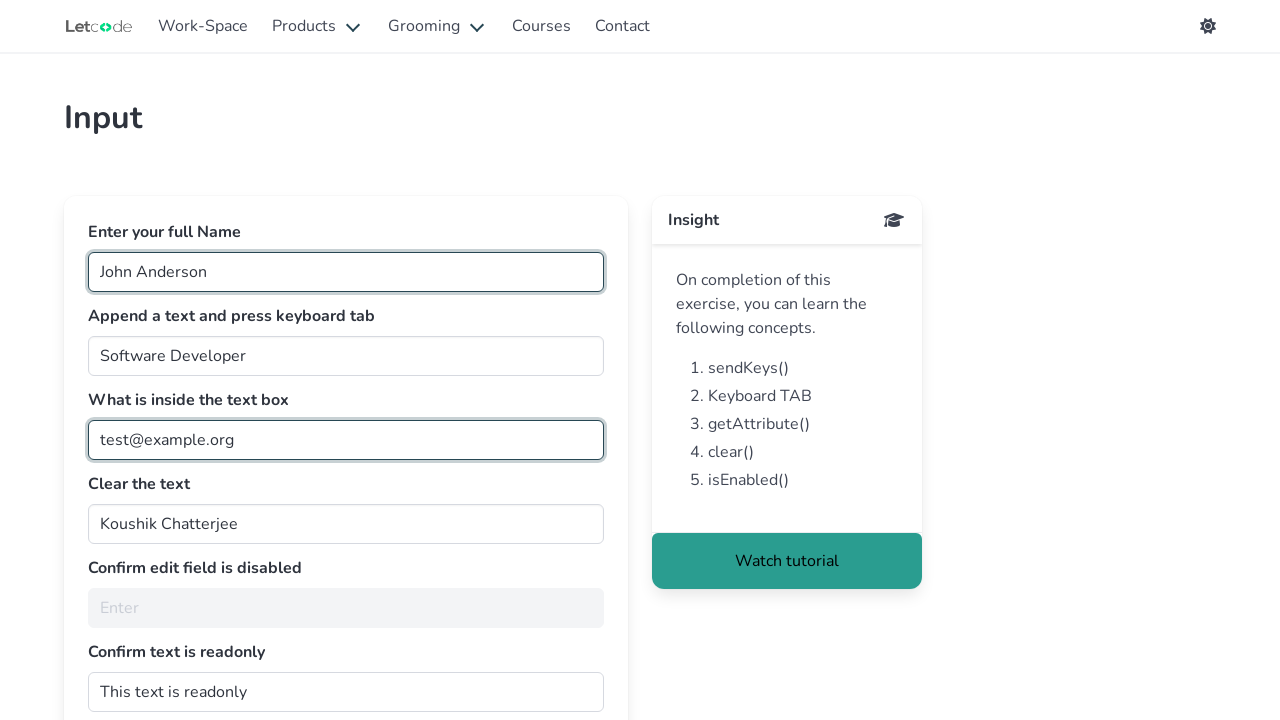

Cleared clearMe field on #clearMe
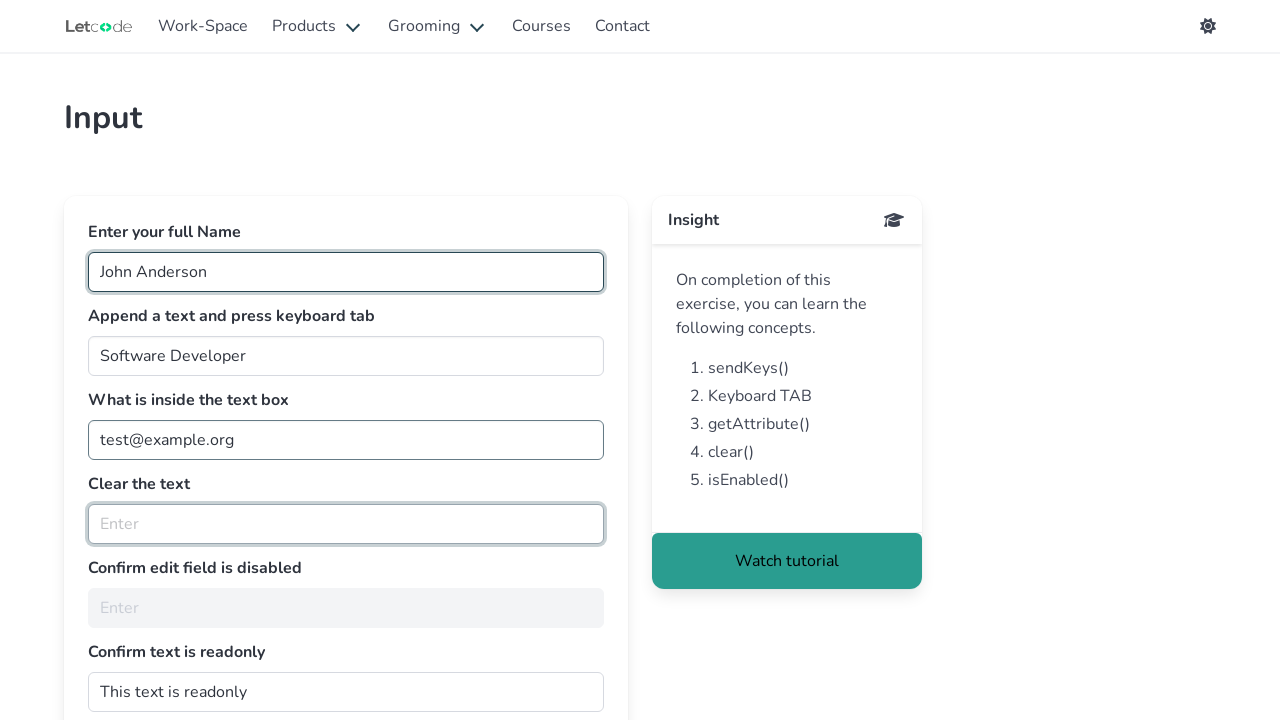

Filled clearMe field with 'Sample text content' on #clearMe
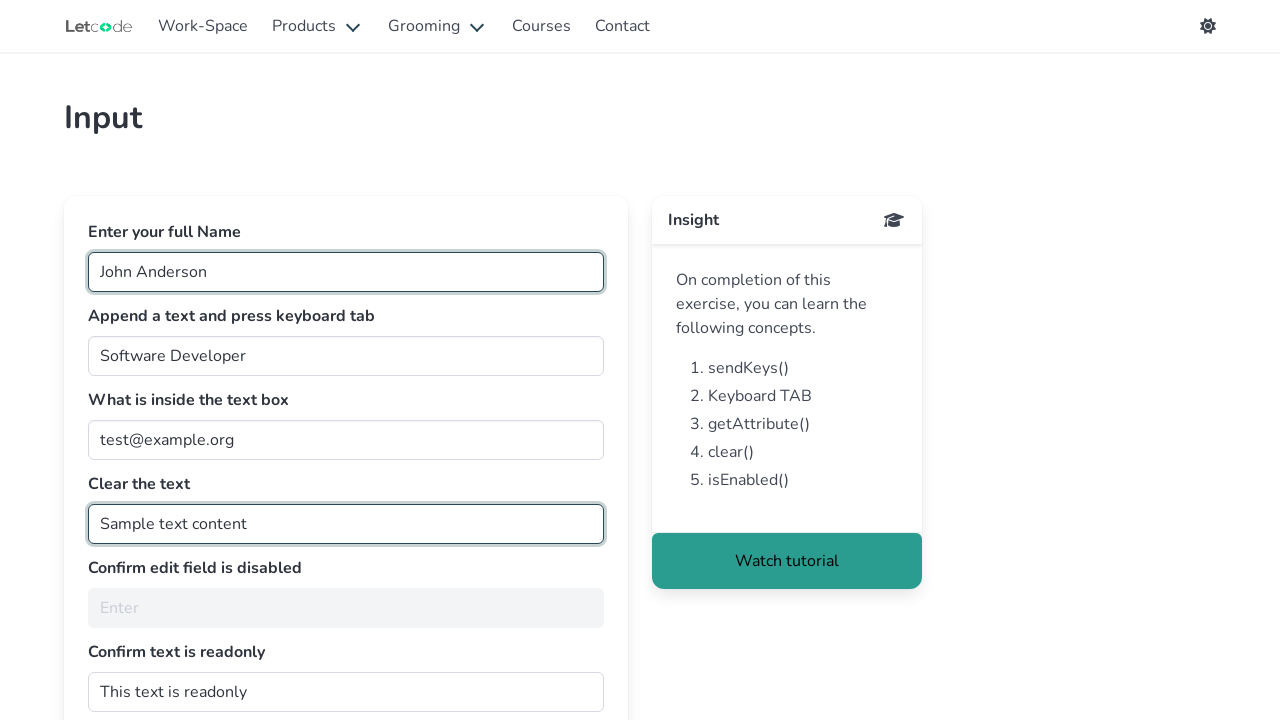

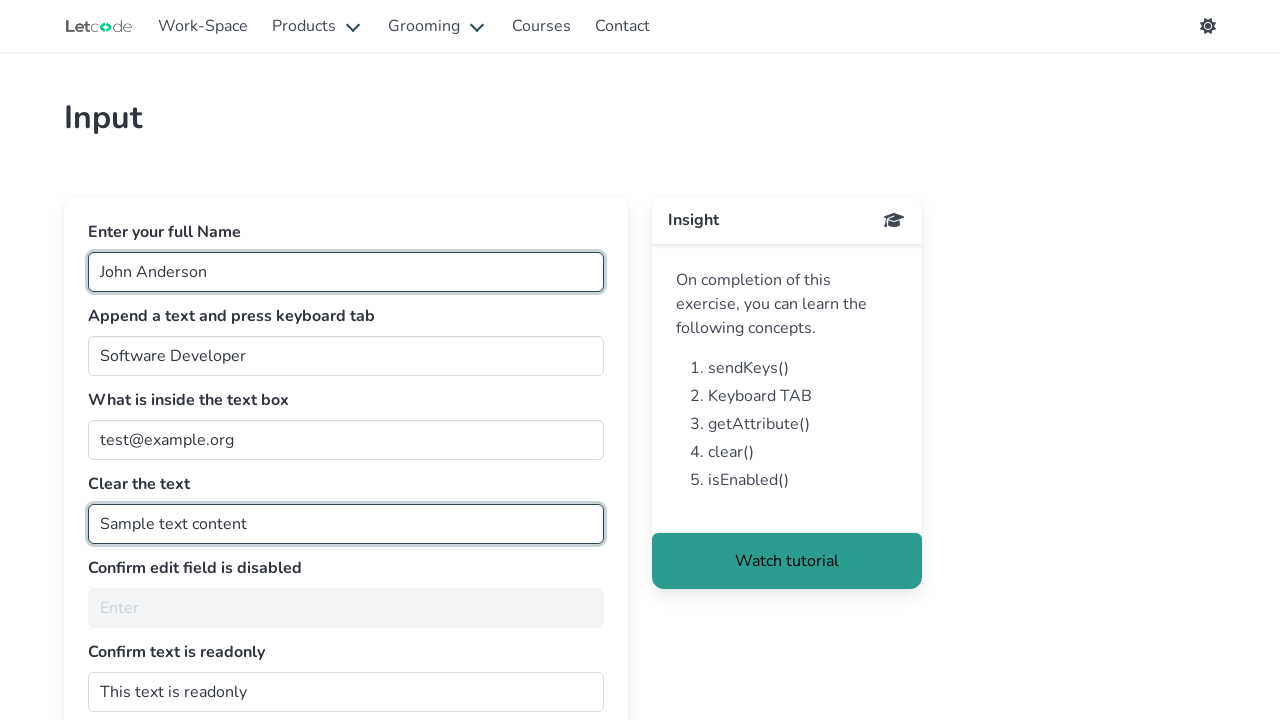